Tests JavaScript confirm dialog handling by clicking the JS Confirm button, dismissing the dialog, and verifying the result message does not contain "successfuly"

Starting URL: https://the-internet.herokuapp.com/javascript_alerts

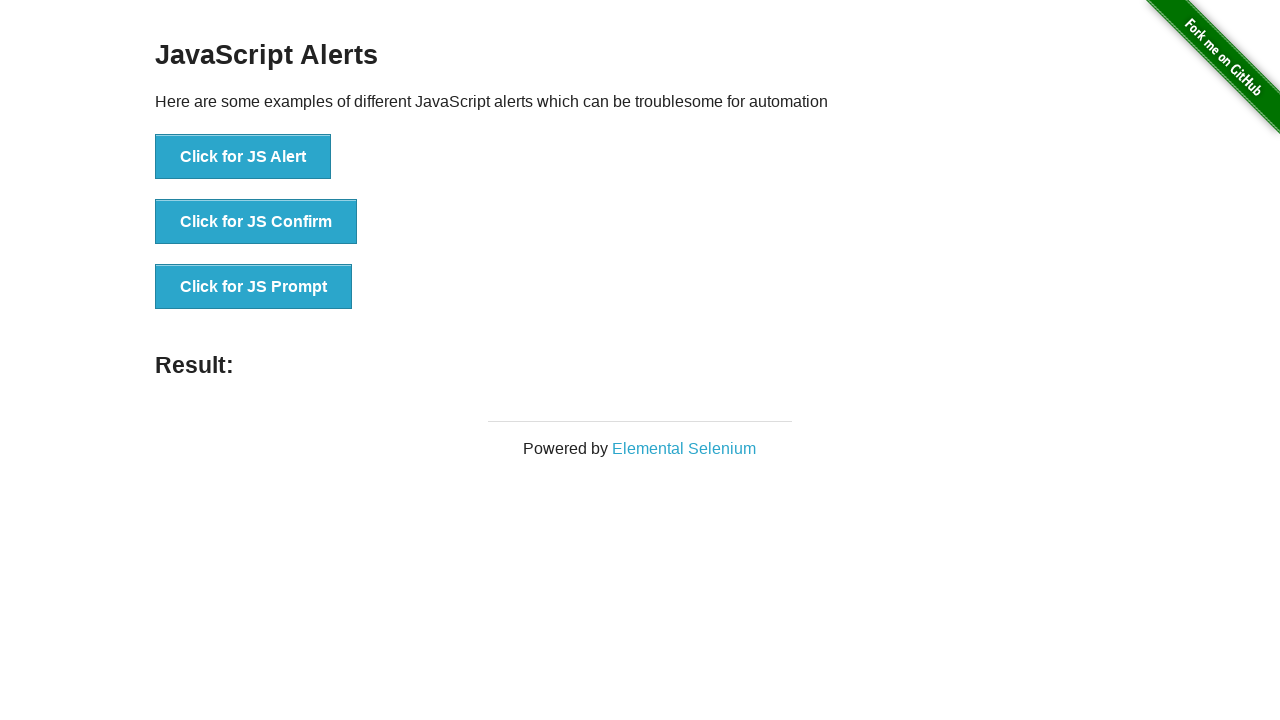

Set up dialog handler to dismiss any alerts
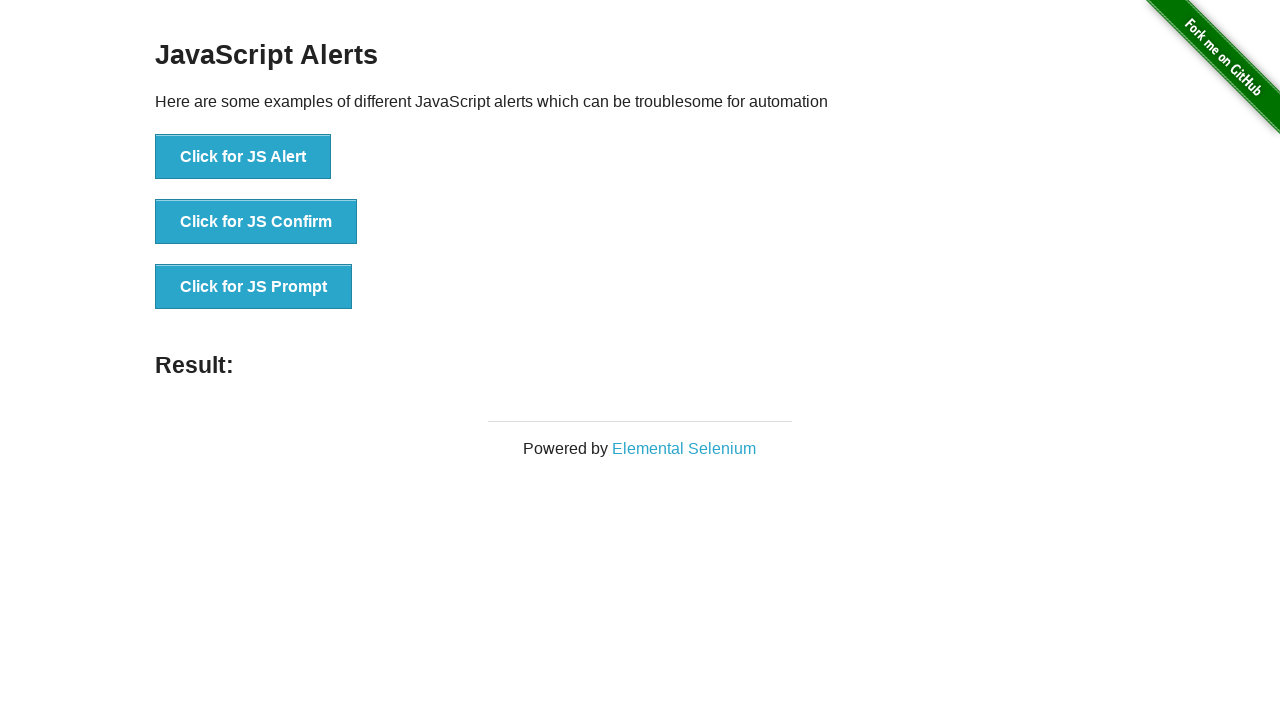

Clicked the JS Confirm button at (256, 222) on xpath=//button[text()='Click for JS Confirm']
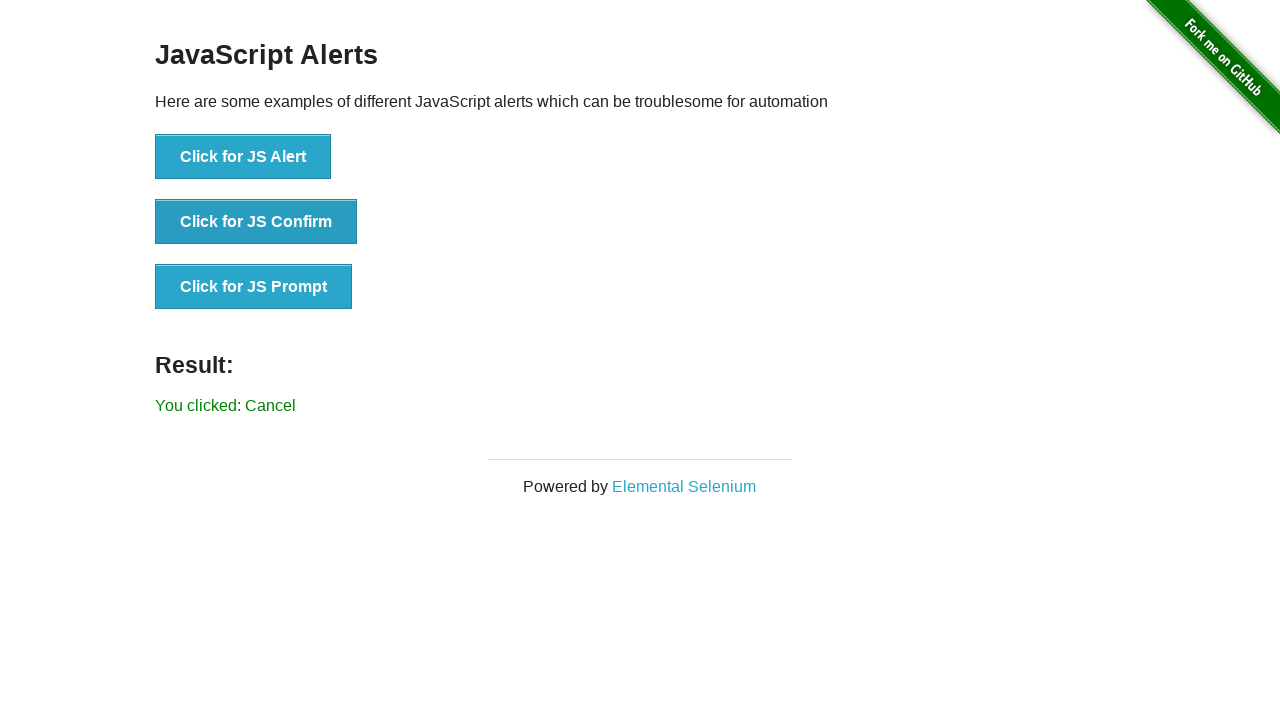

Waited for result message to appear
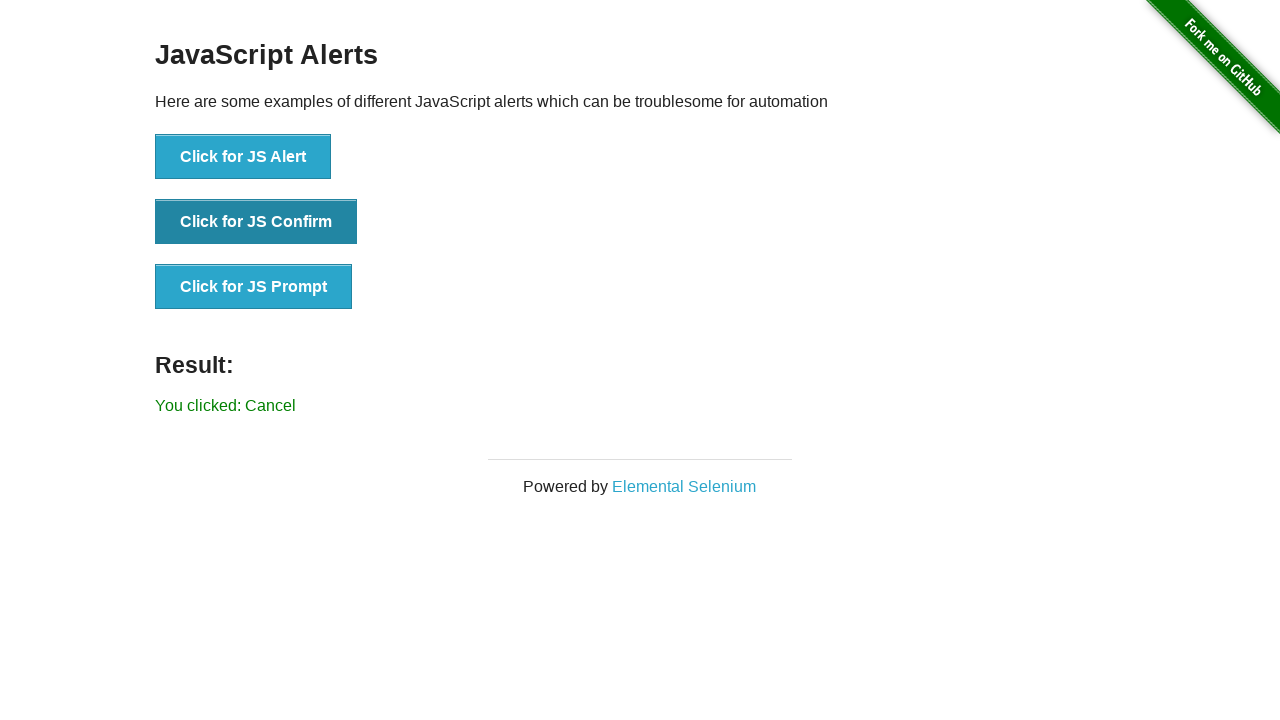

Retrieved result text: You clicked: Cancel
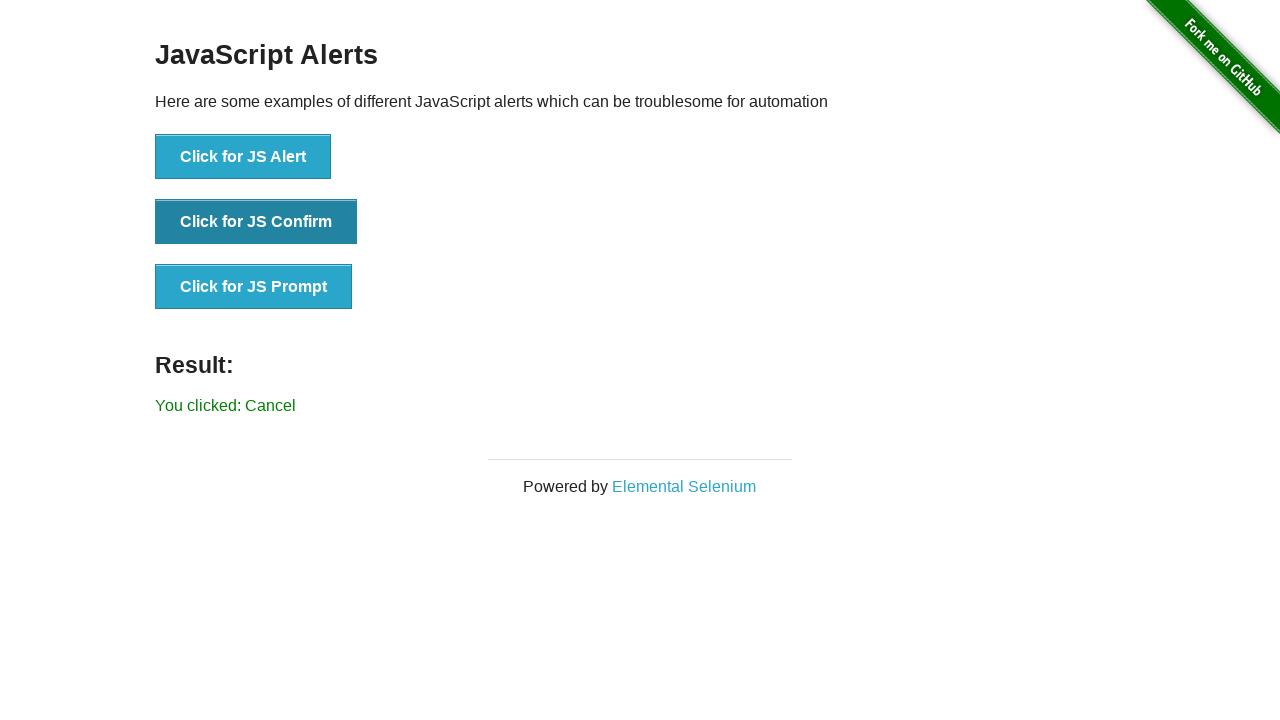

Verified result message does not contain 'successfuly'
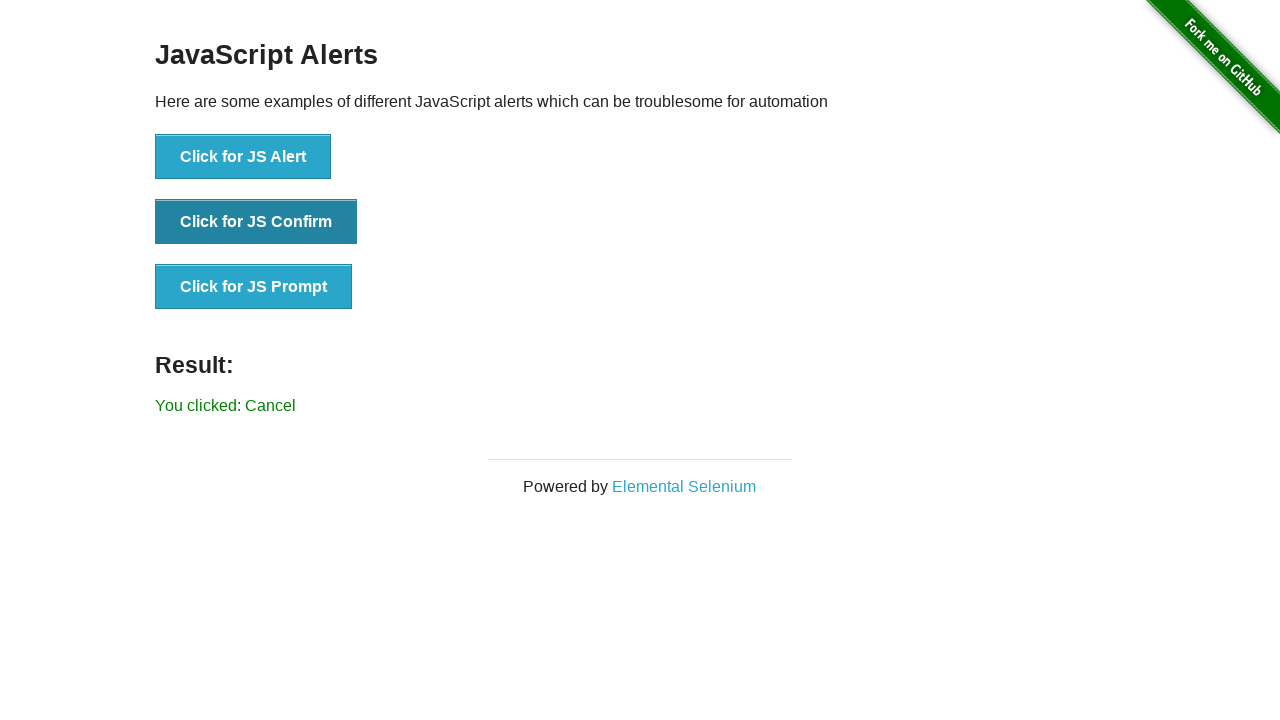

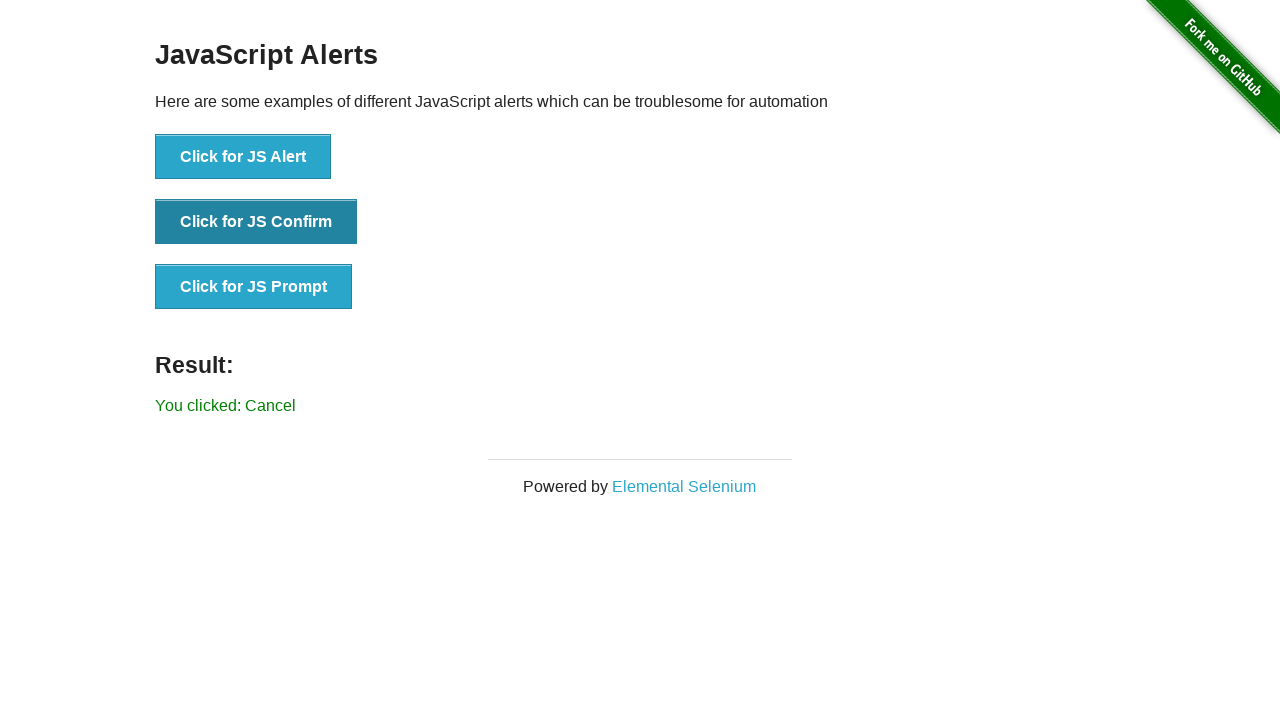